Tests mouse interactions on the Selenium website including mouse movement, clicking, and scrolling using coordinate-based actions

Starting URL: http://www.seleniumhq.org/

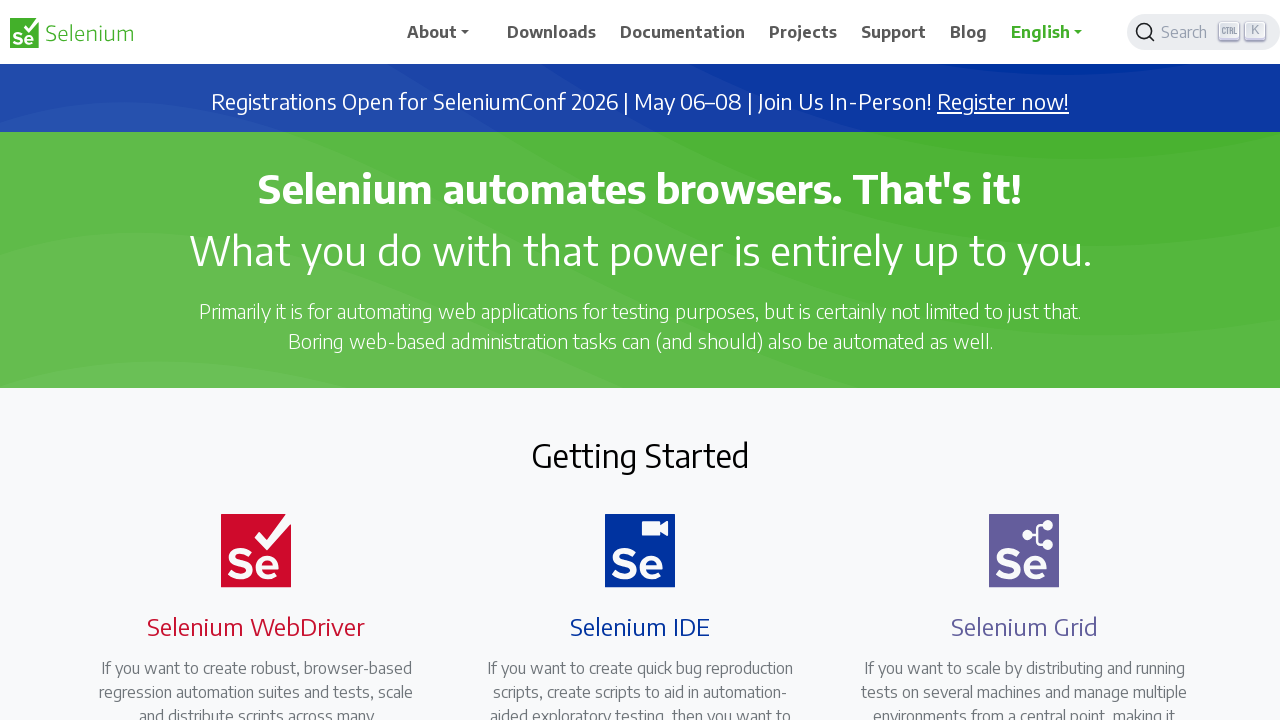

Moved mouse to coordinates (770, 170) at (770, 170)
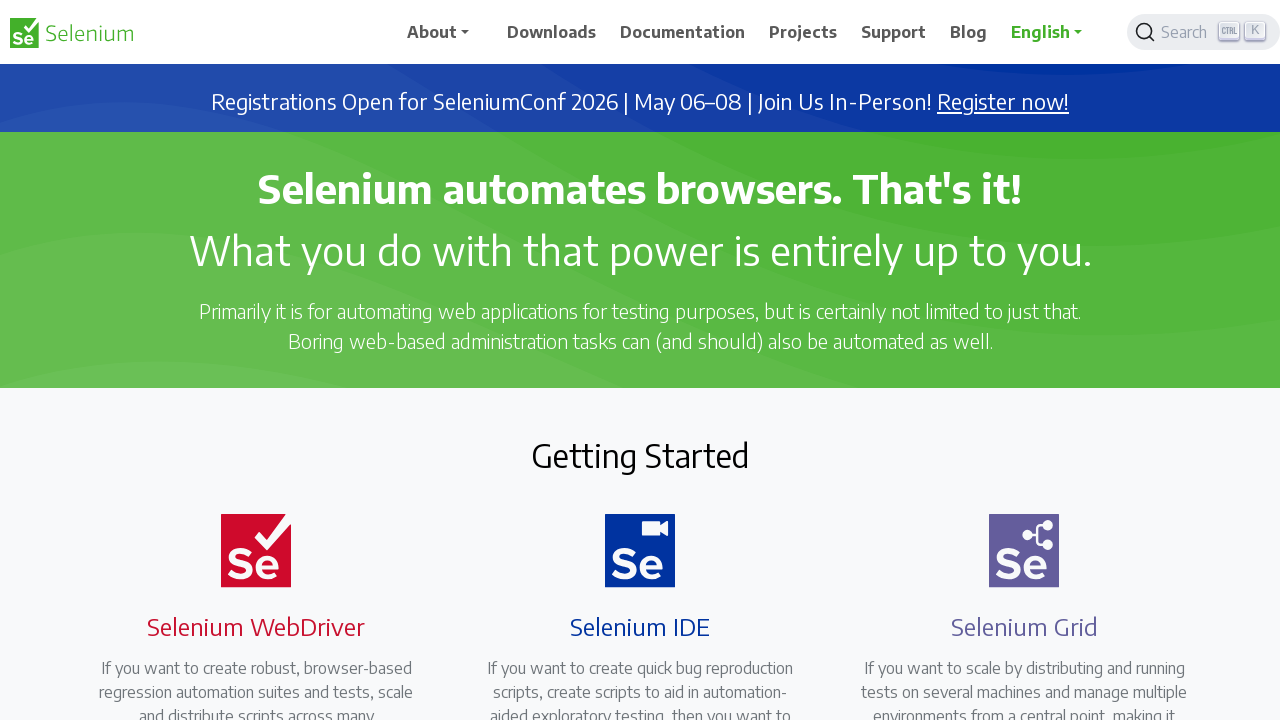

Clicked at coordinates (770, 170) at (770, 170)
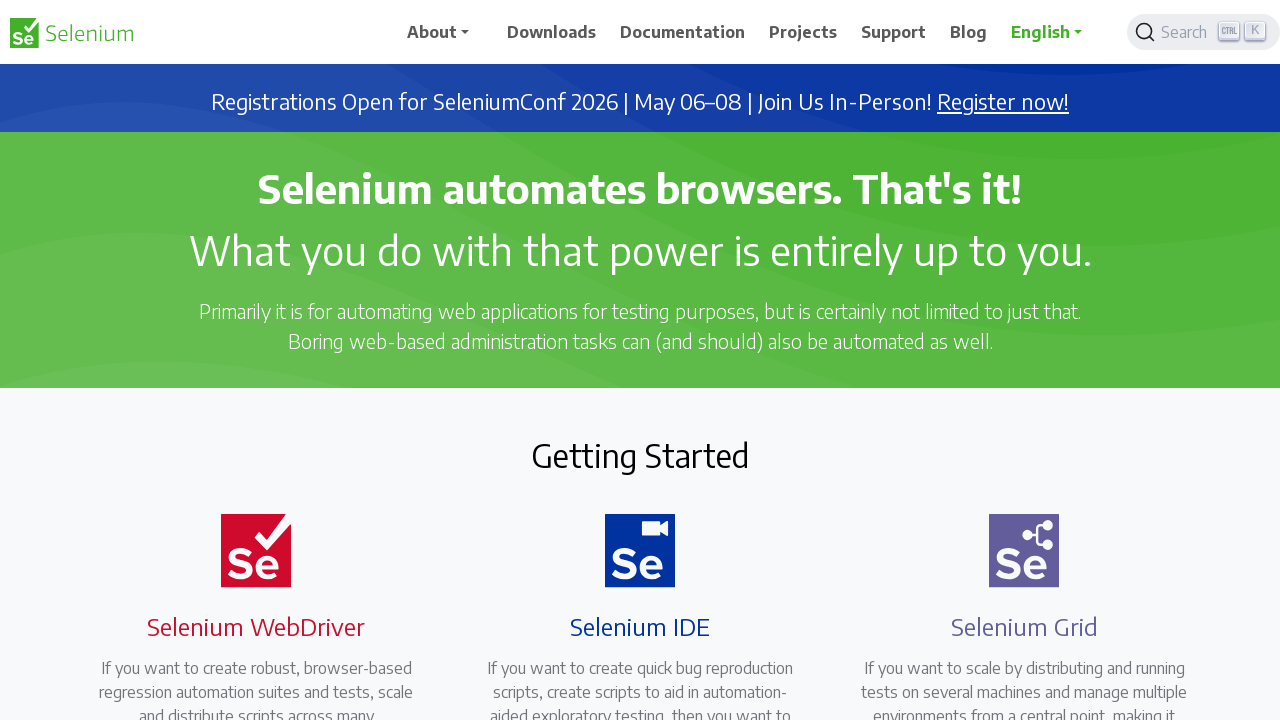

Scrolled down by 600 pixels
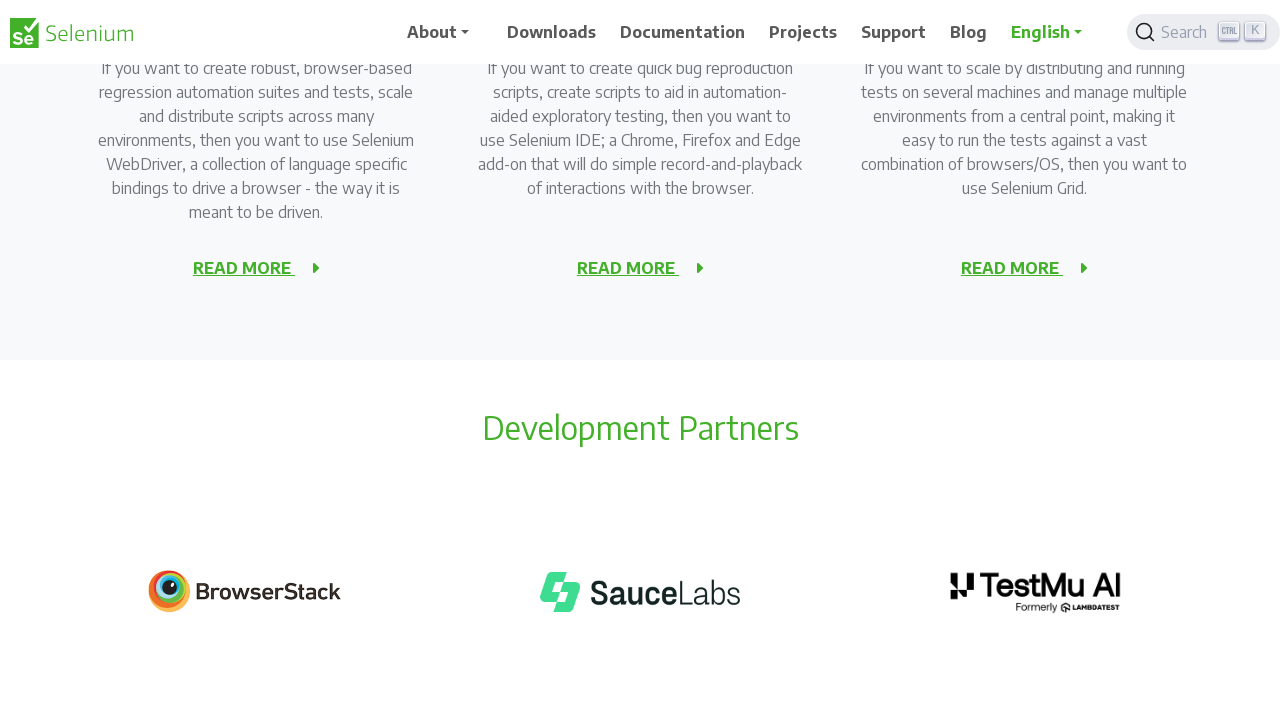

Waited for 2000 milliseconds
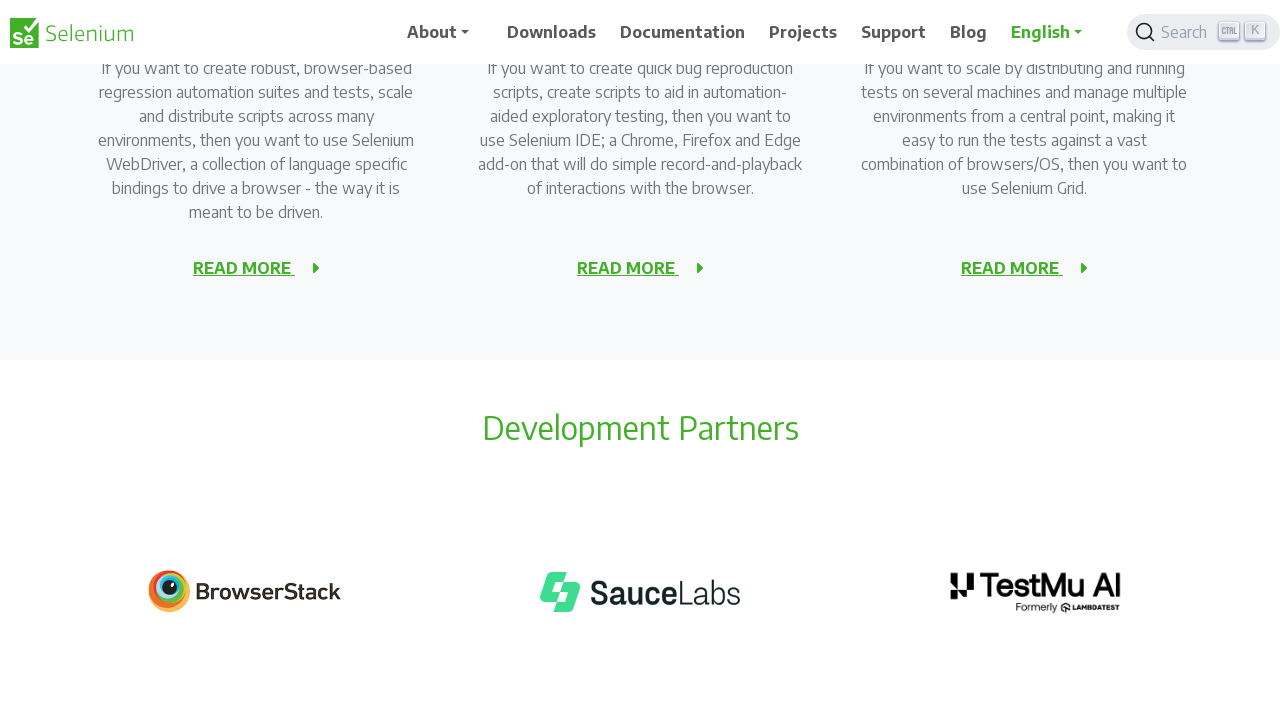

Scrolled back up by 600 pixels
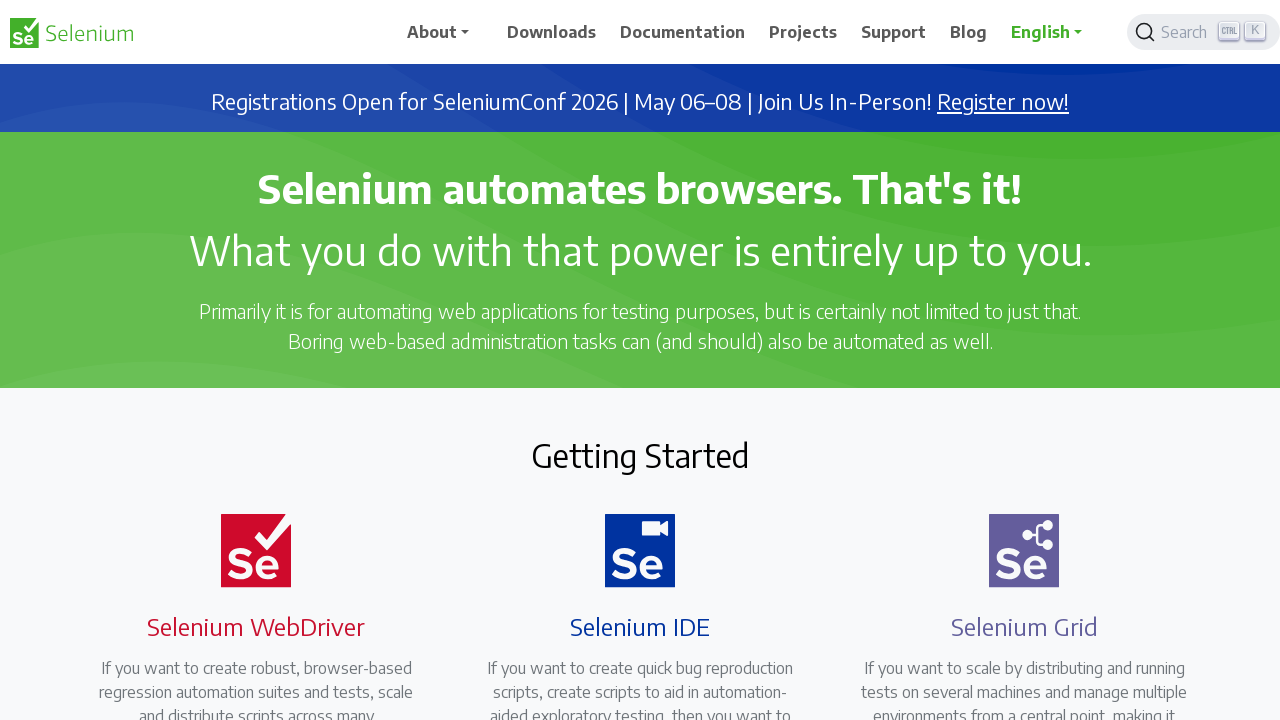

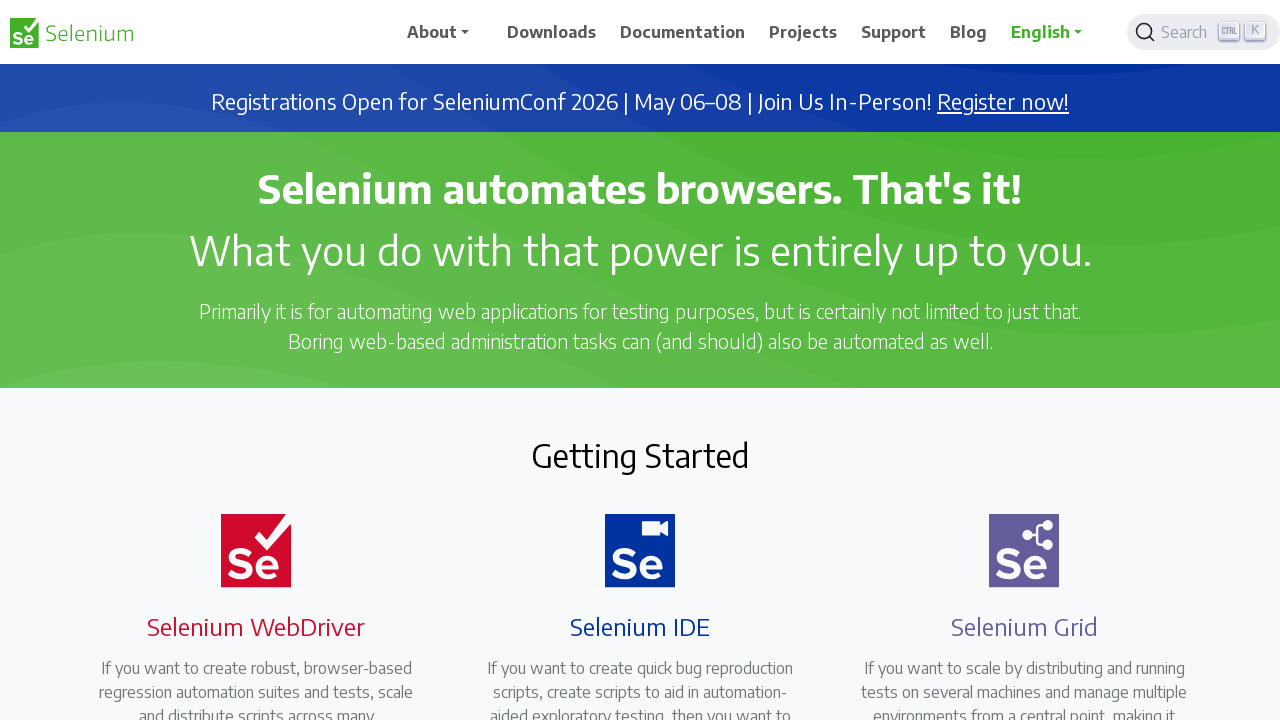